Tests a JavaScript prompt dialog by clicking the prompt button, entering text into the prompt, accepting it, and verifying the entered text is displayed

Starting URL: https://the-internet.herokuapp.com/javascript_alerts

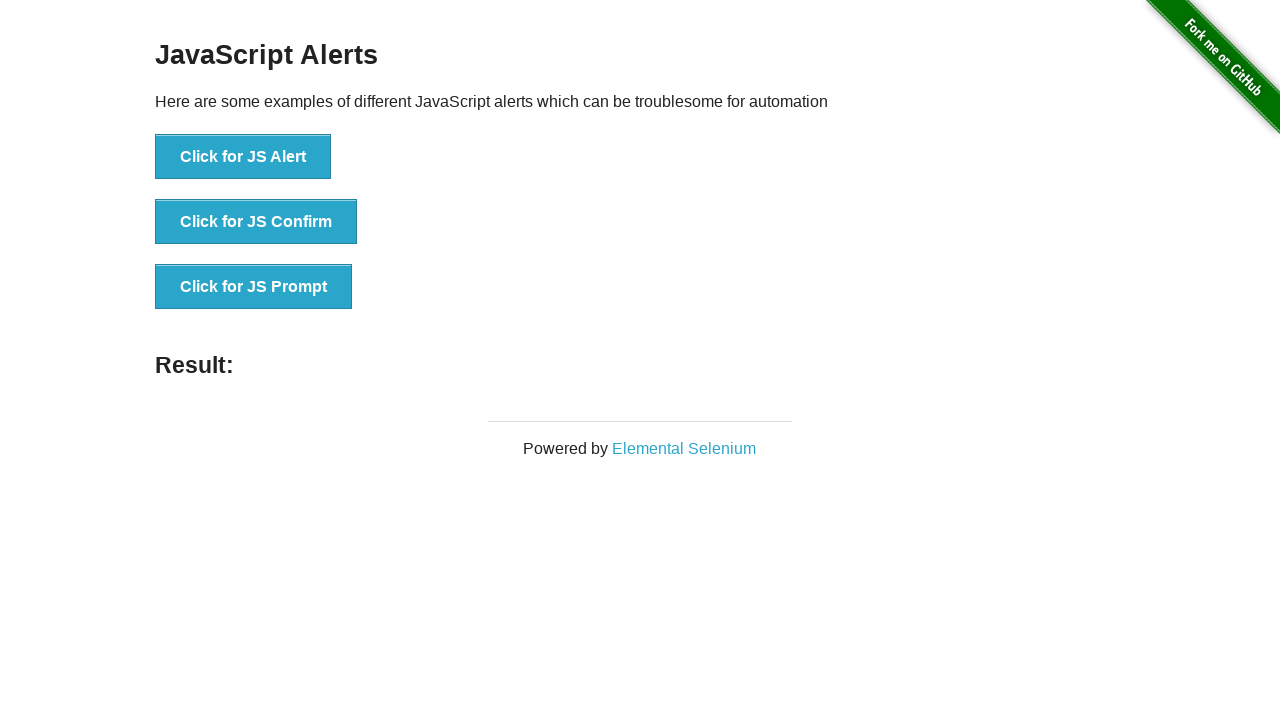

Set up dialog handler to accept prompt with 'Test'
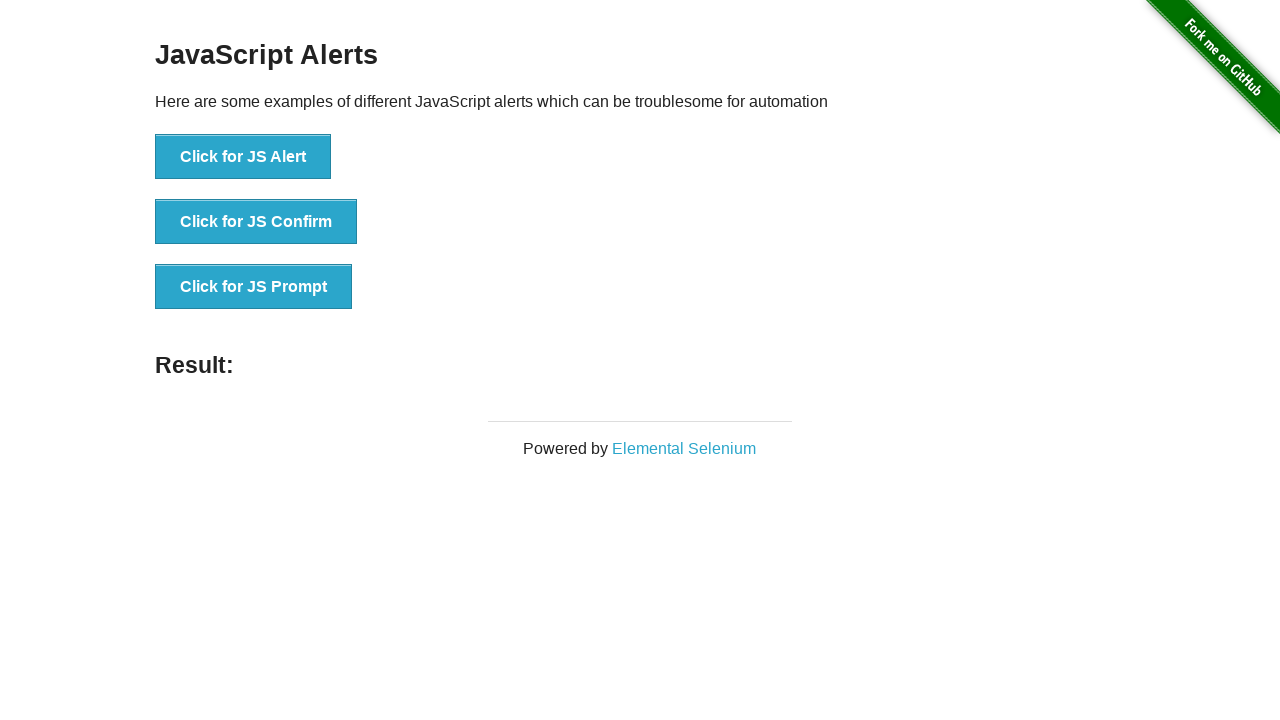

Clicked the JS Prompt button at (254, 287) on xpath=//button[contains(text(),'Click for JS Prompt')]
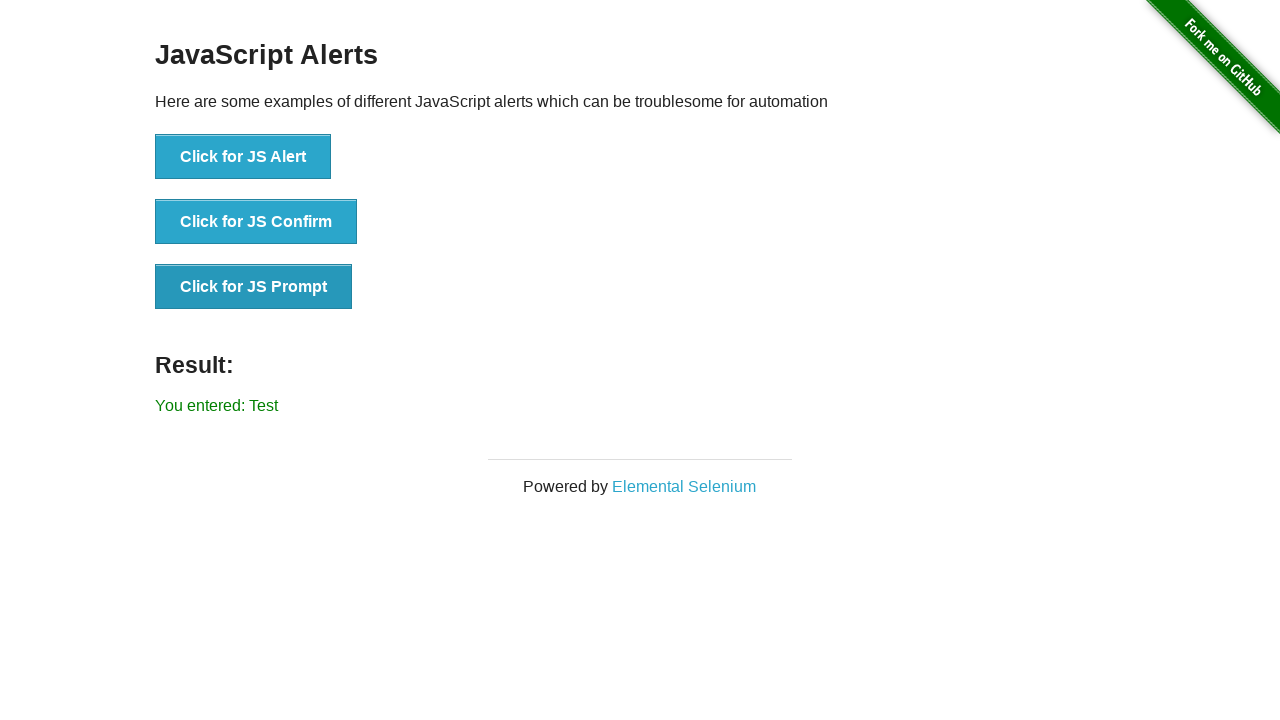

Result message element loaded
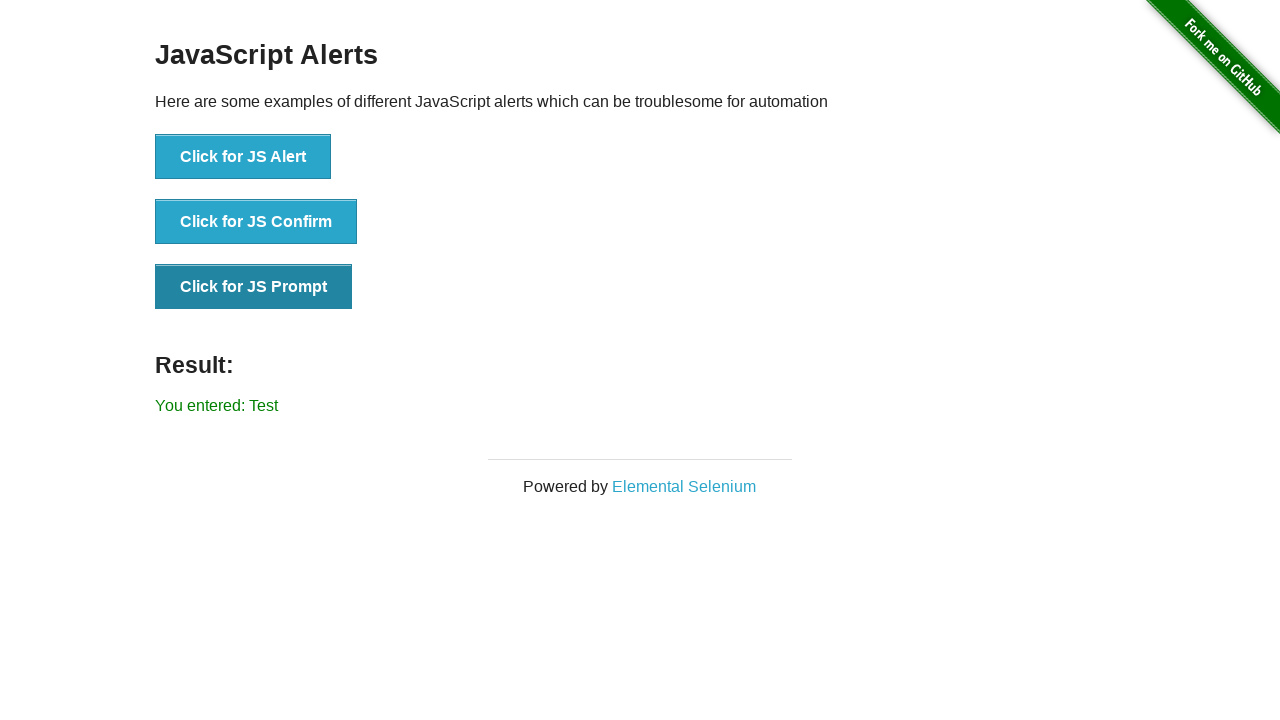

Retrieved result text content
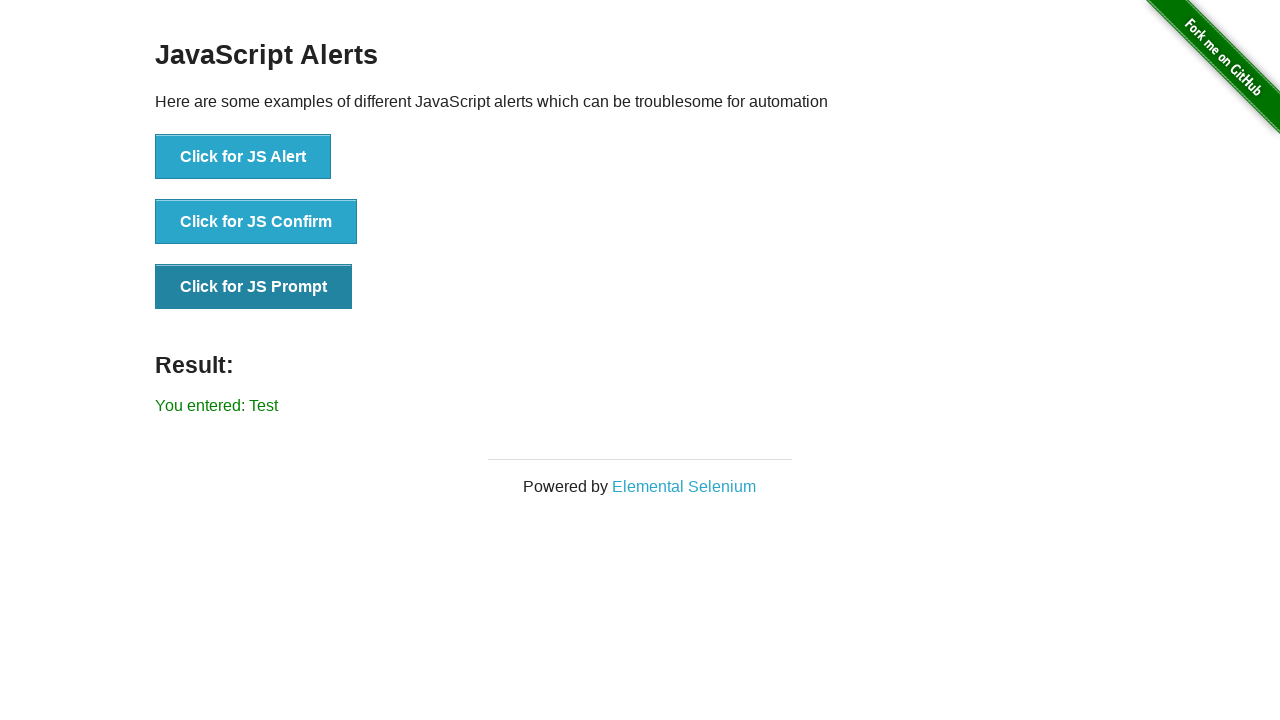

Verified result text is 'You entered: Test'
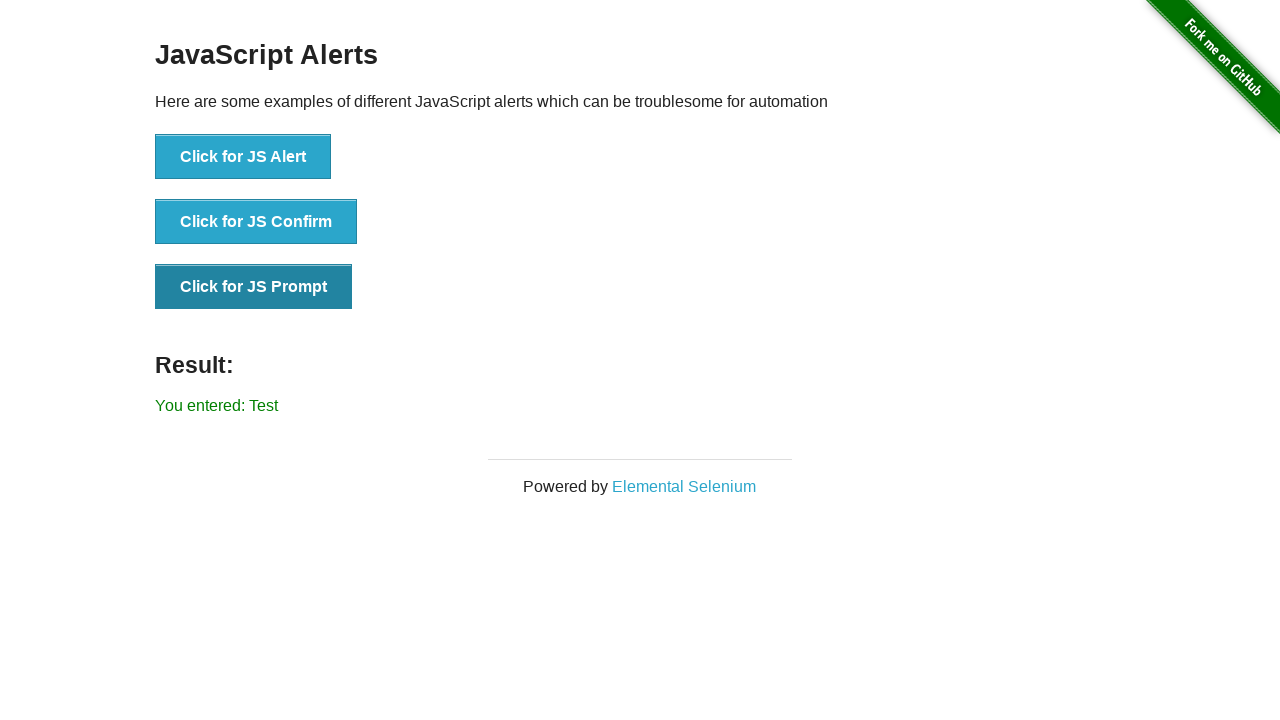

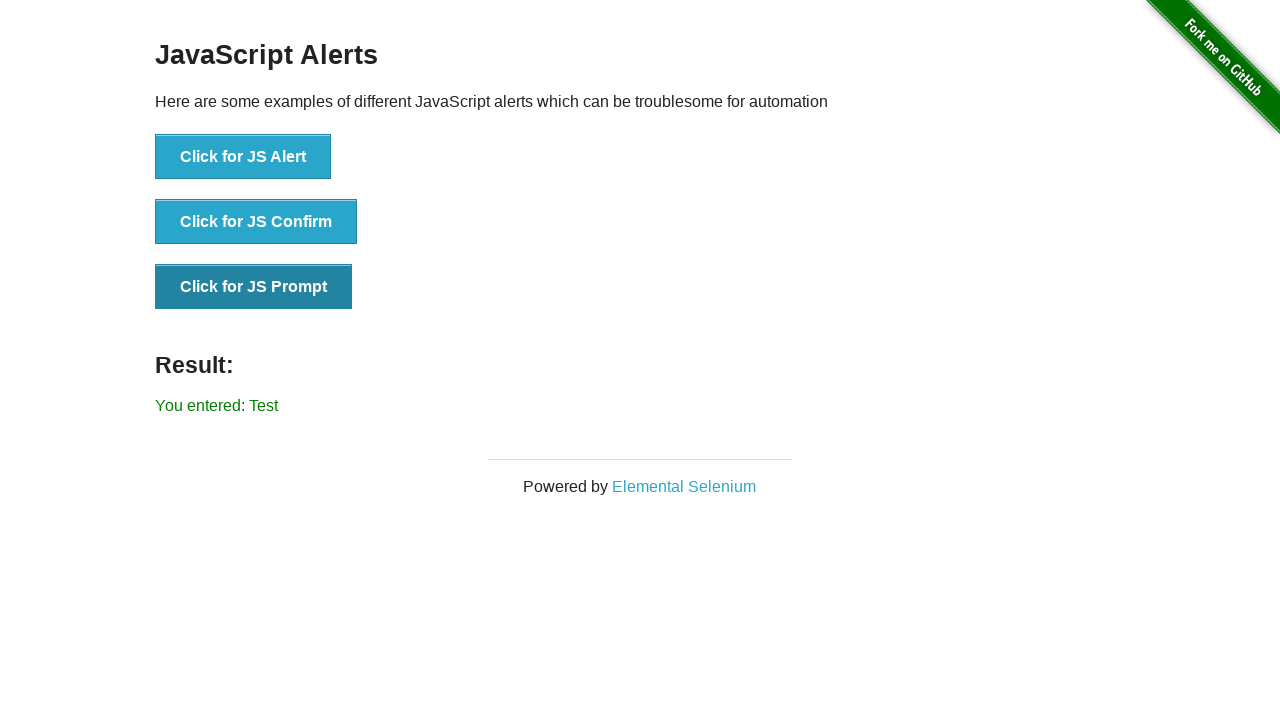